Tests time-delayed alert by clicking a button and waiting for the alert to appear after 5 seconds.

Starting URL: https://demoqa.com/alerts

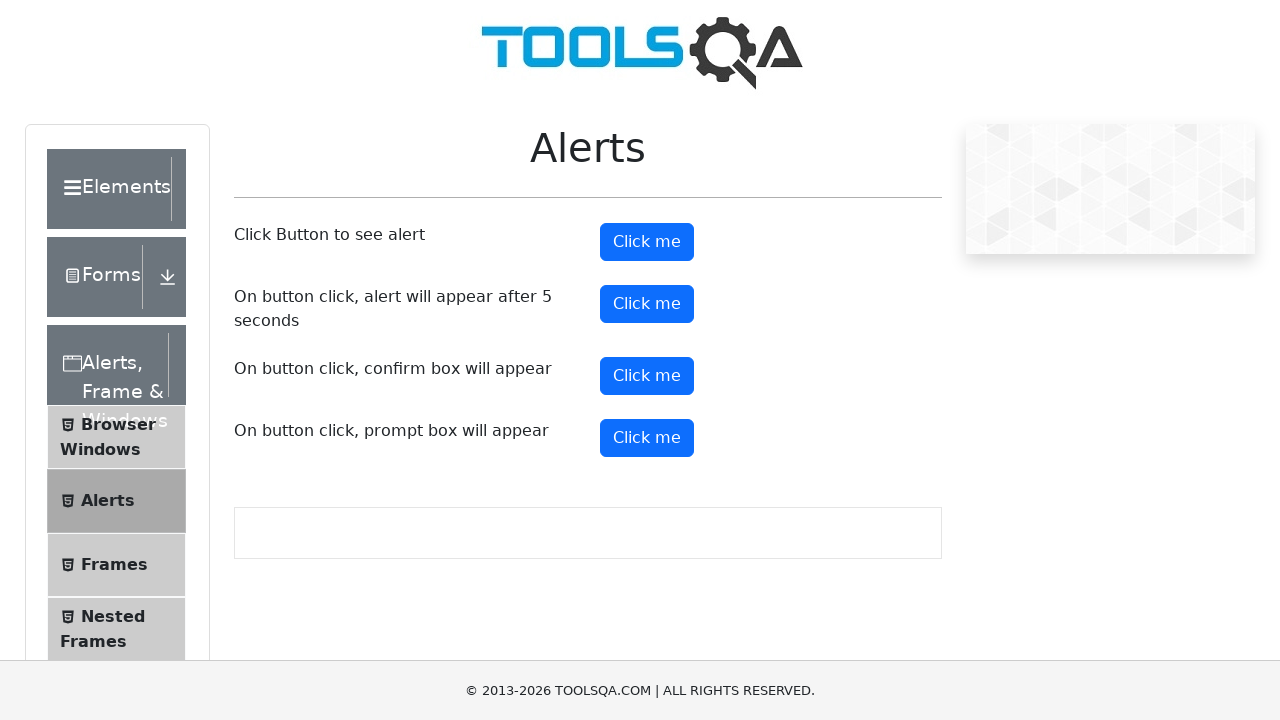

Set up dialog handler to automatically accept alerts
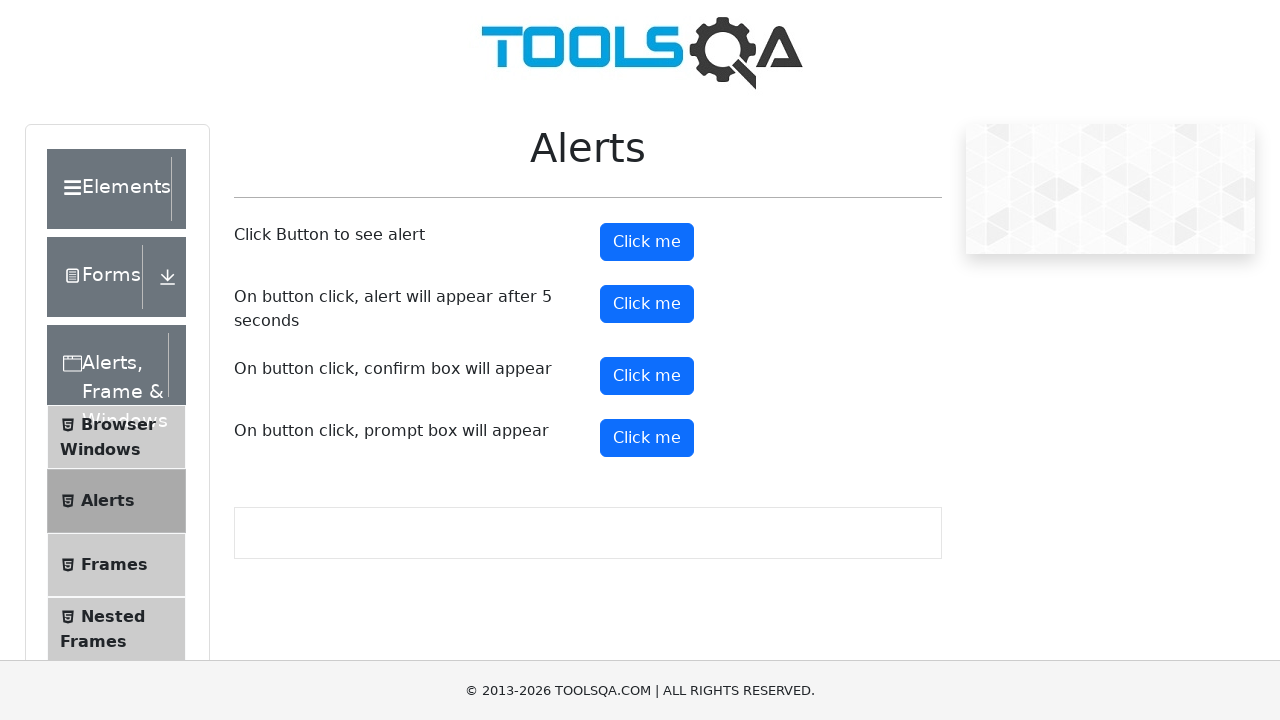

Clicked the timer alert button at (647, 304) on #timerAlertButton
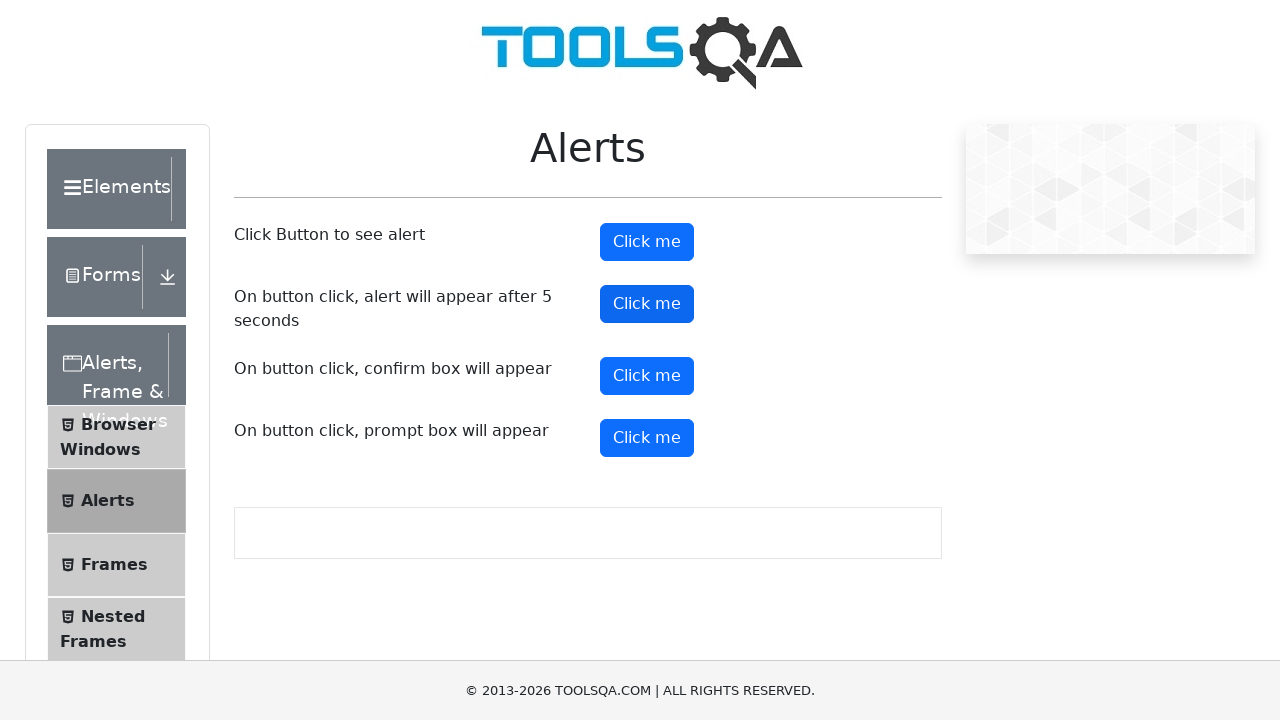

Waited 6 seconds for time-delayed alert to appear and be handled
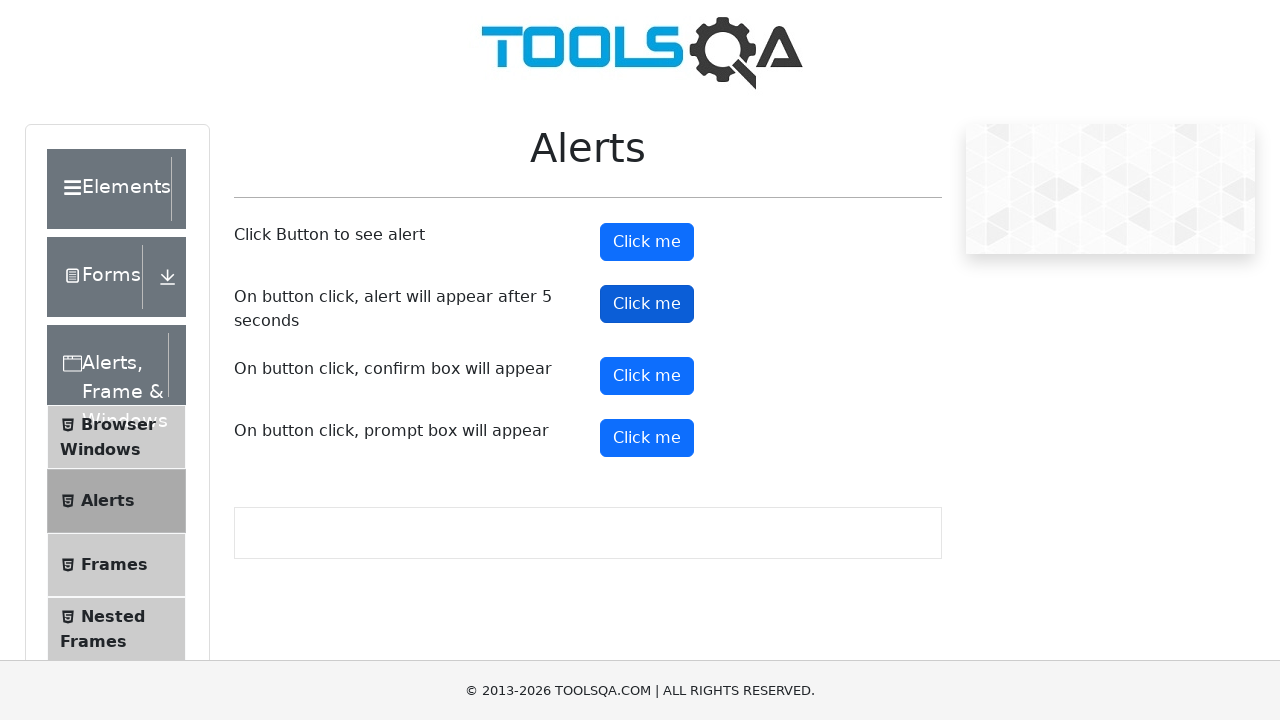

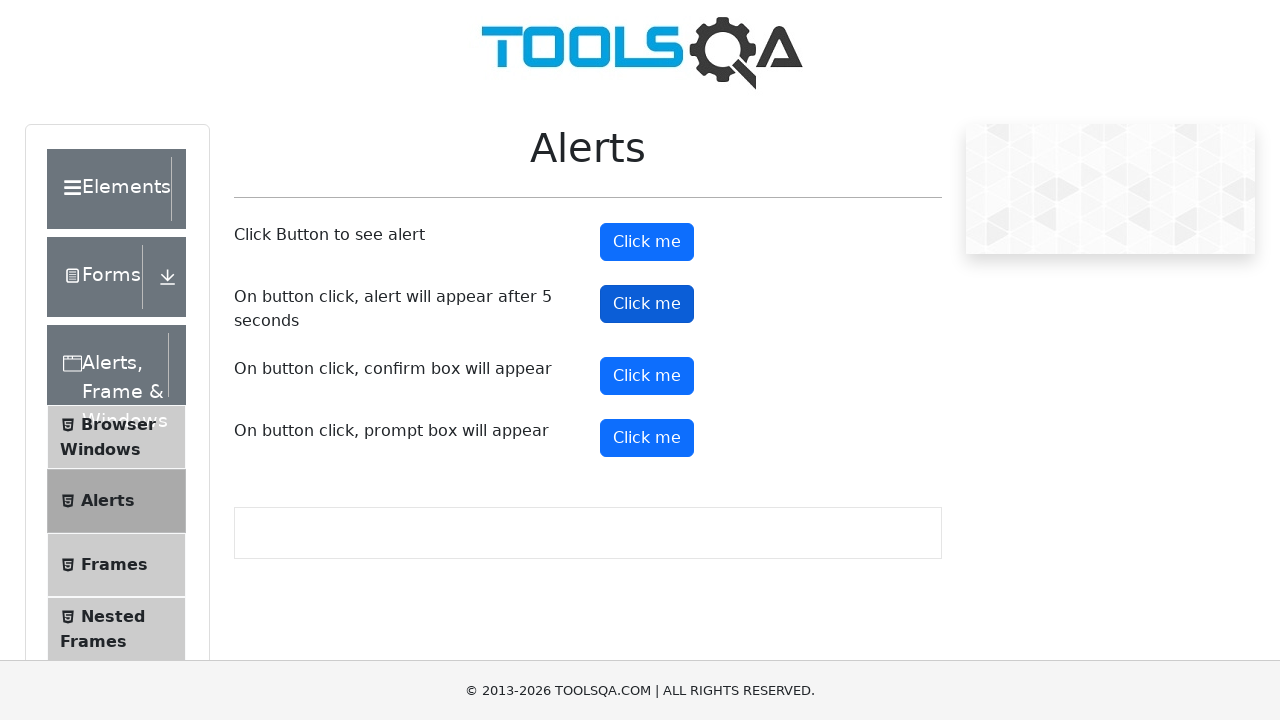